Tests form validation with invalid short username "jg3" to verify username error appears

Starting URL: https://elenarivero.github.io/examen/index.html

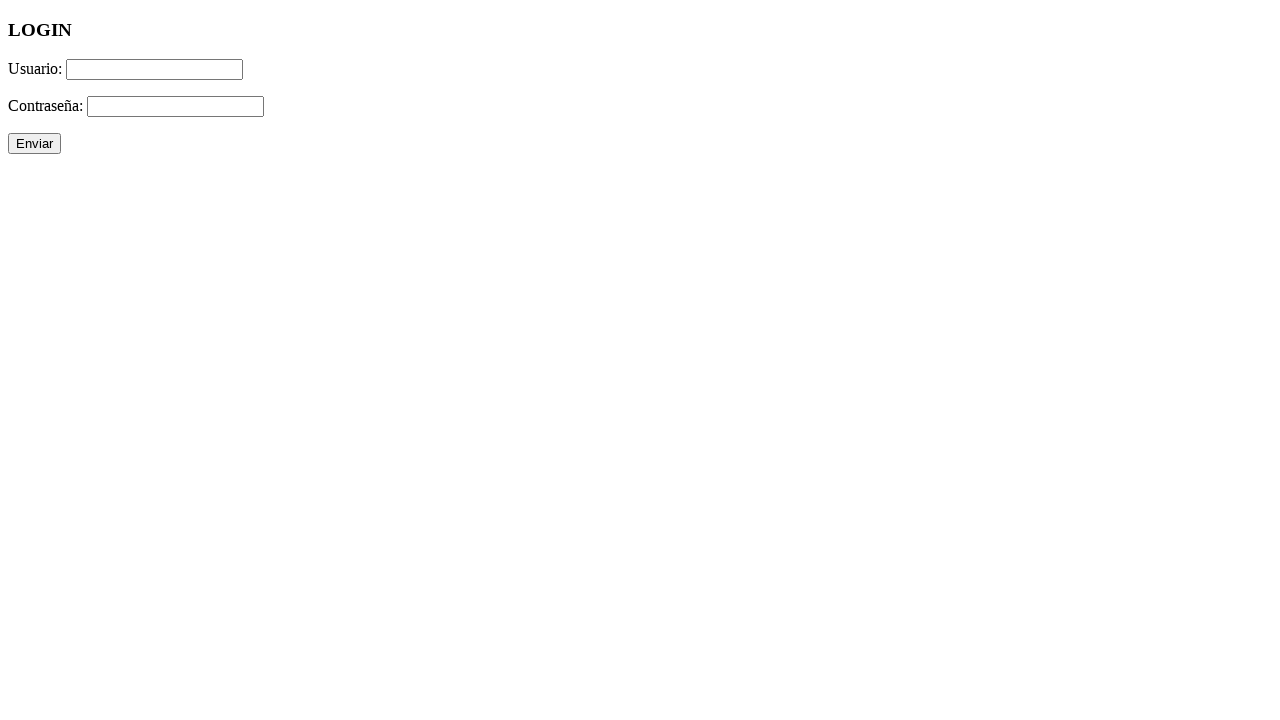

Filled username field with invalid short username 'jg3' on #usuario
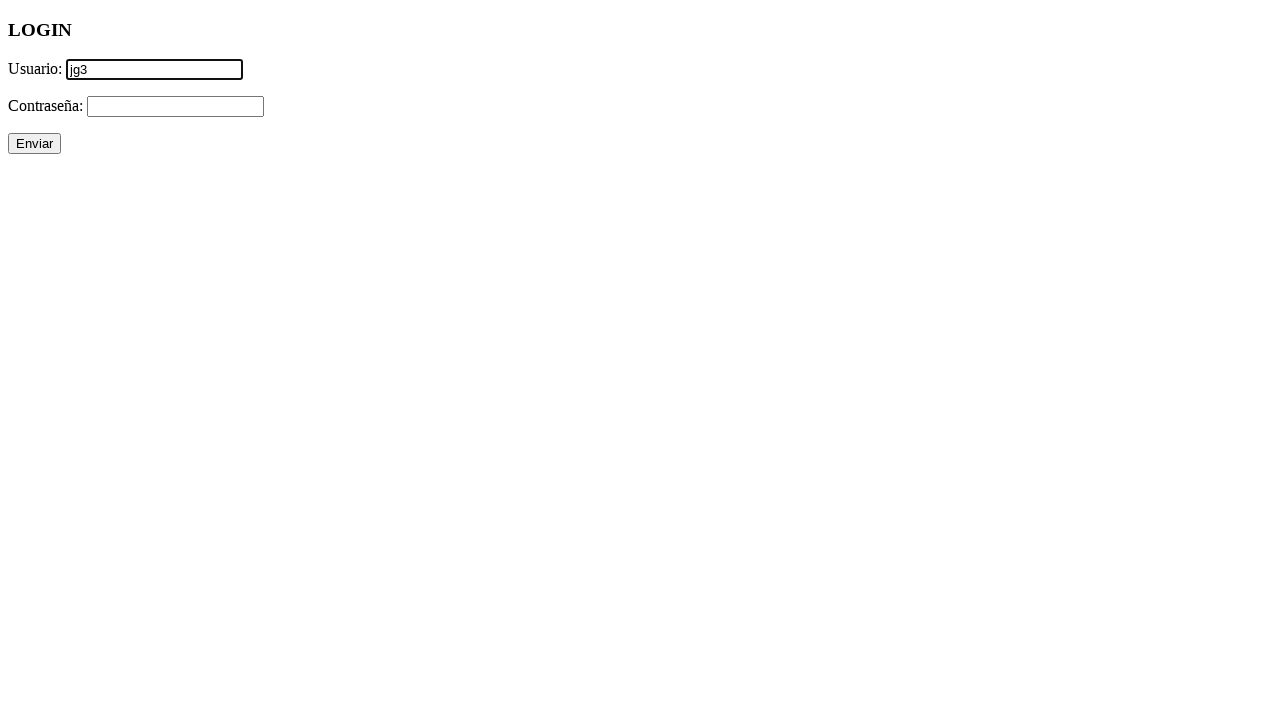

Filled password field with 'Clave.inventada3' on #password
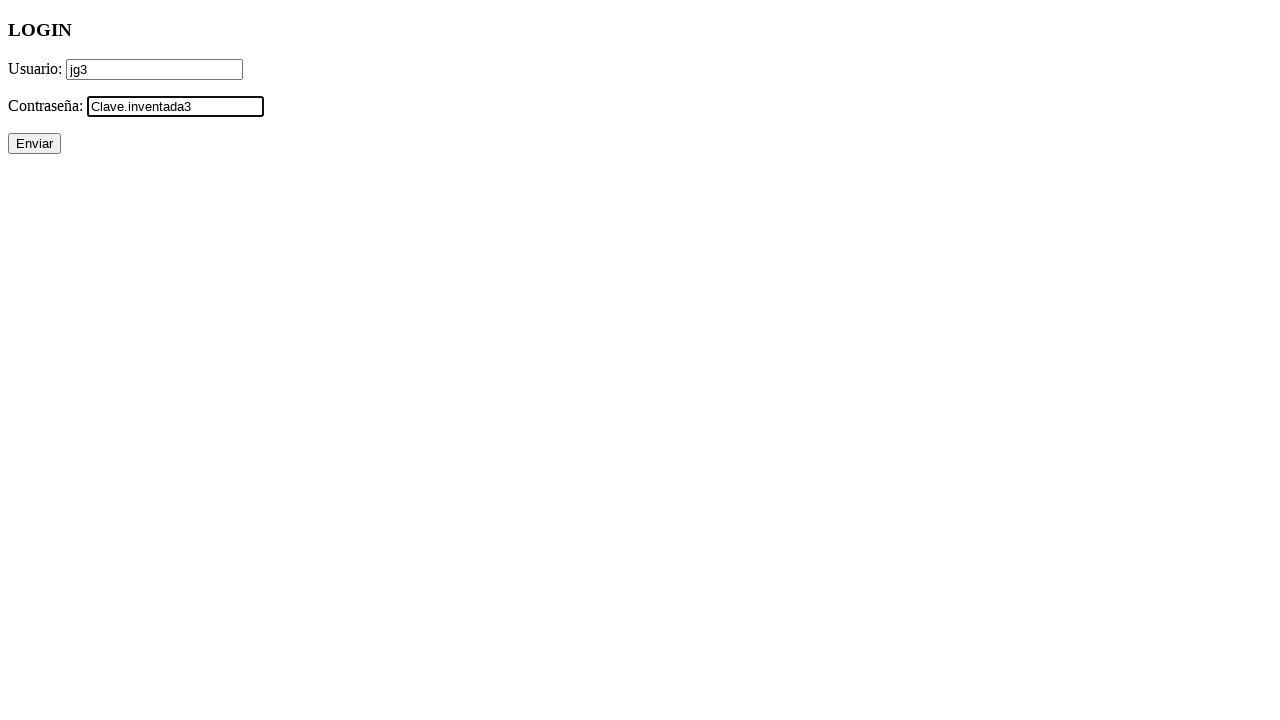

Clicked submit button to attempt form submission at (34, 144) on #enviar
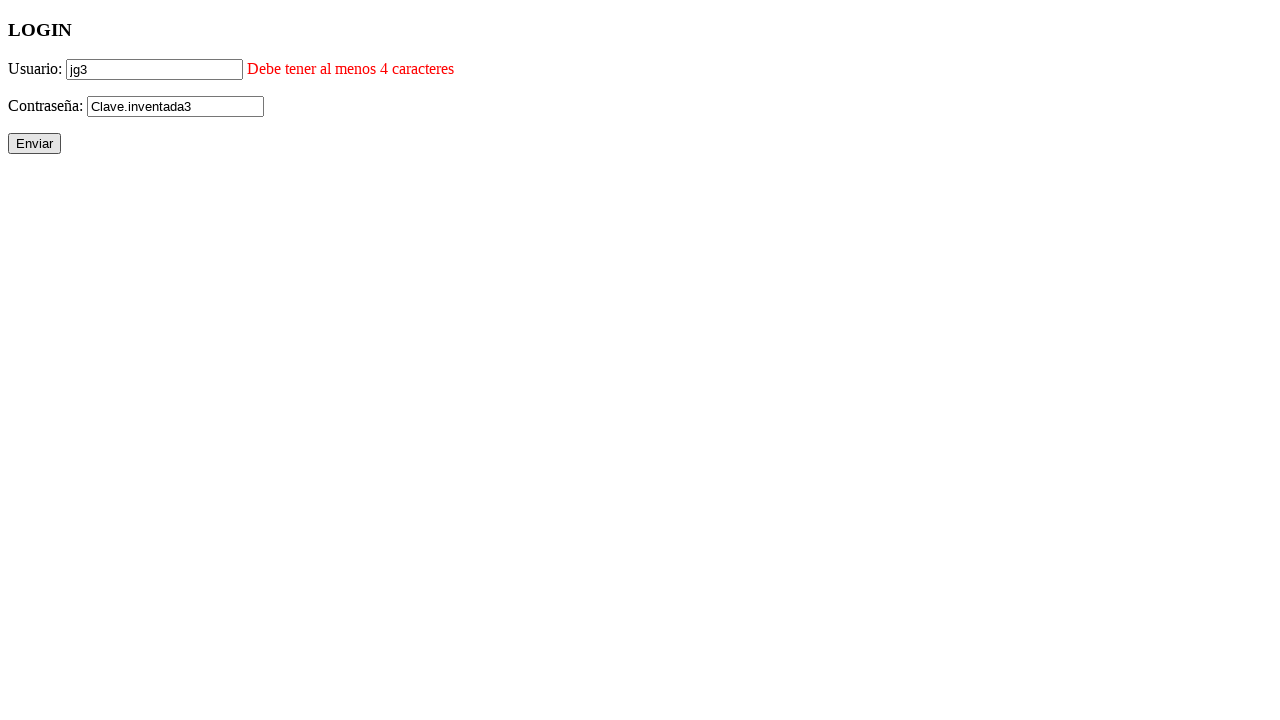

Username error message appeared validating form rejection
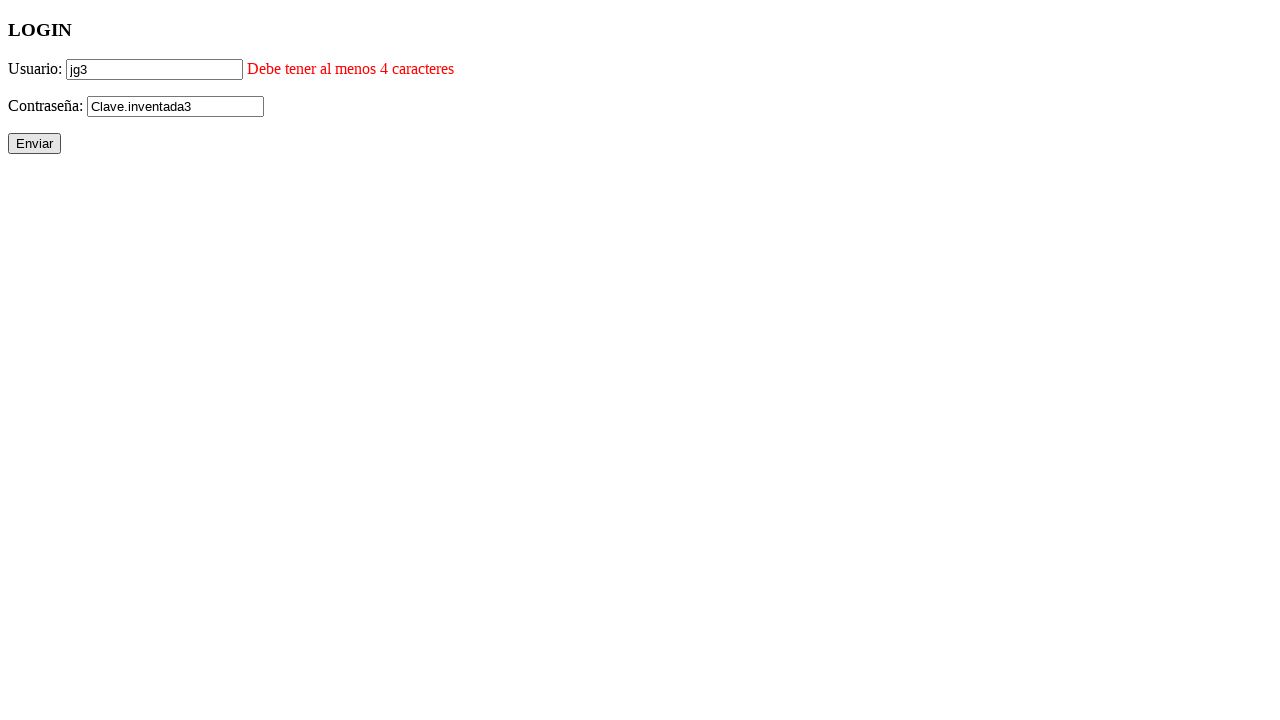

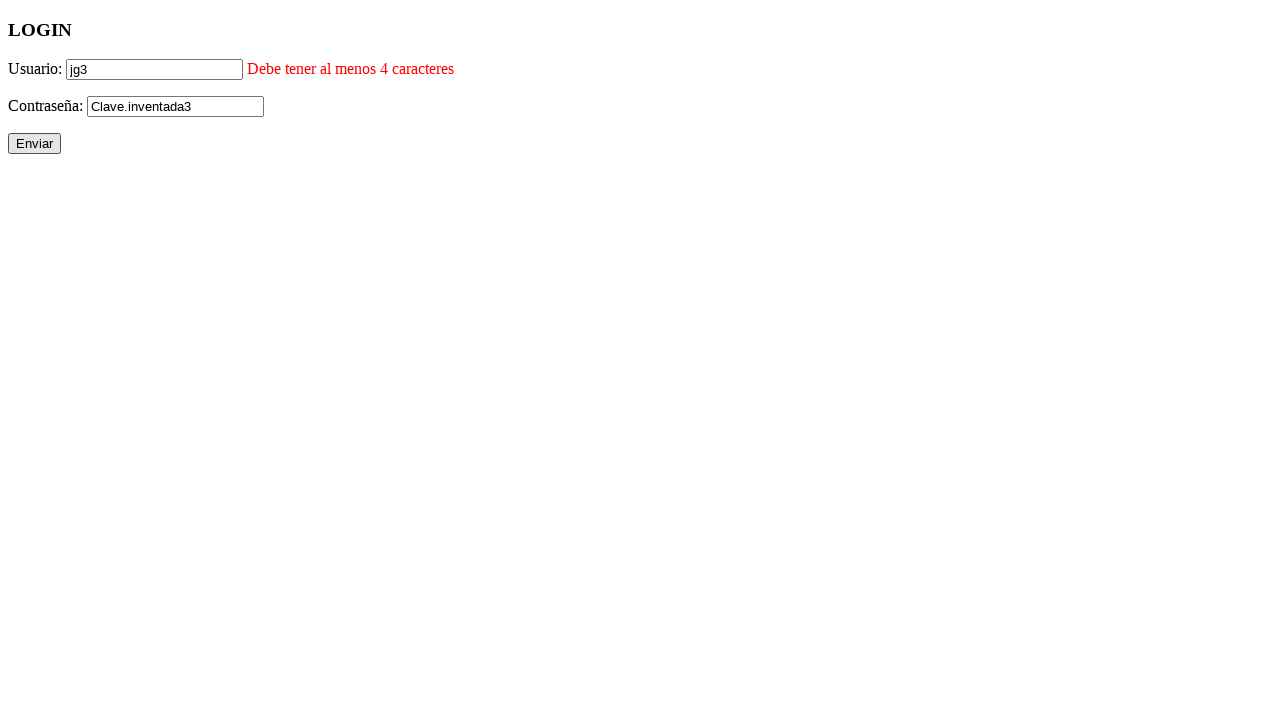